Tests handling nested frames by navigating through parent and child frames to retrieve text content

Starting URL: https://the-internet.herokuapp.com/nested_frames

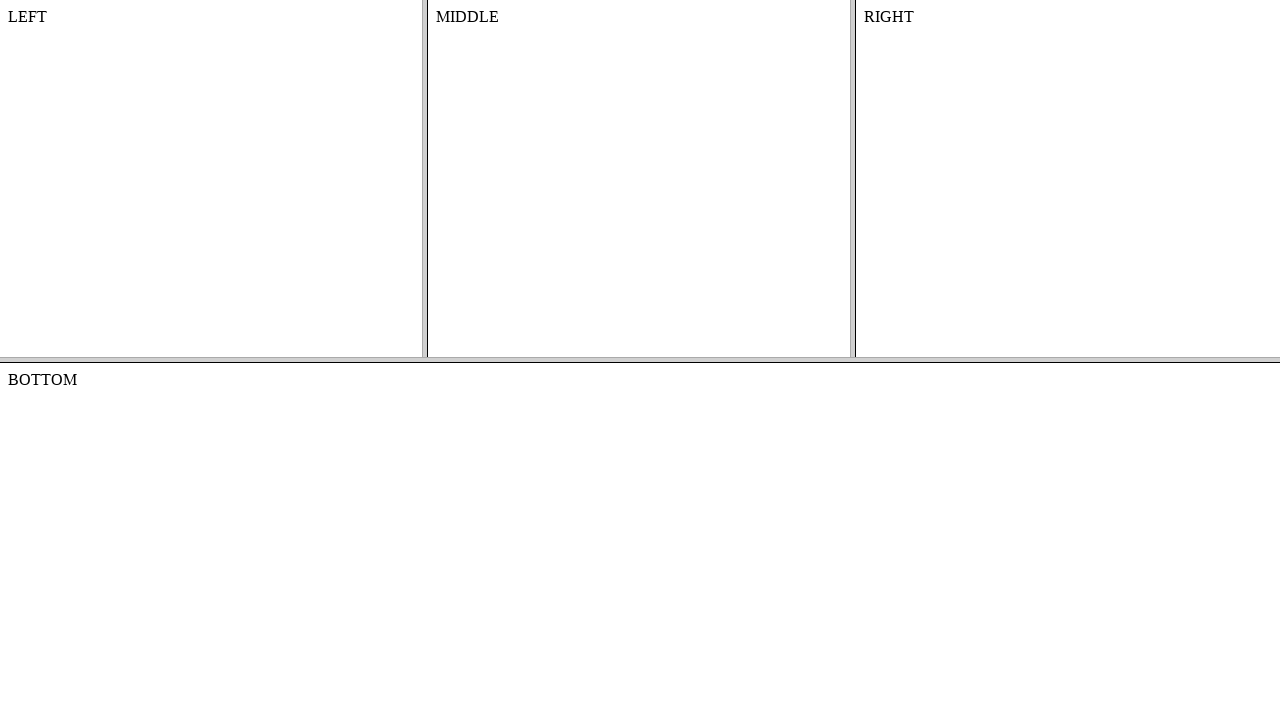

Waited for page to fully load (networkidle state)
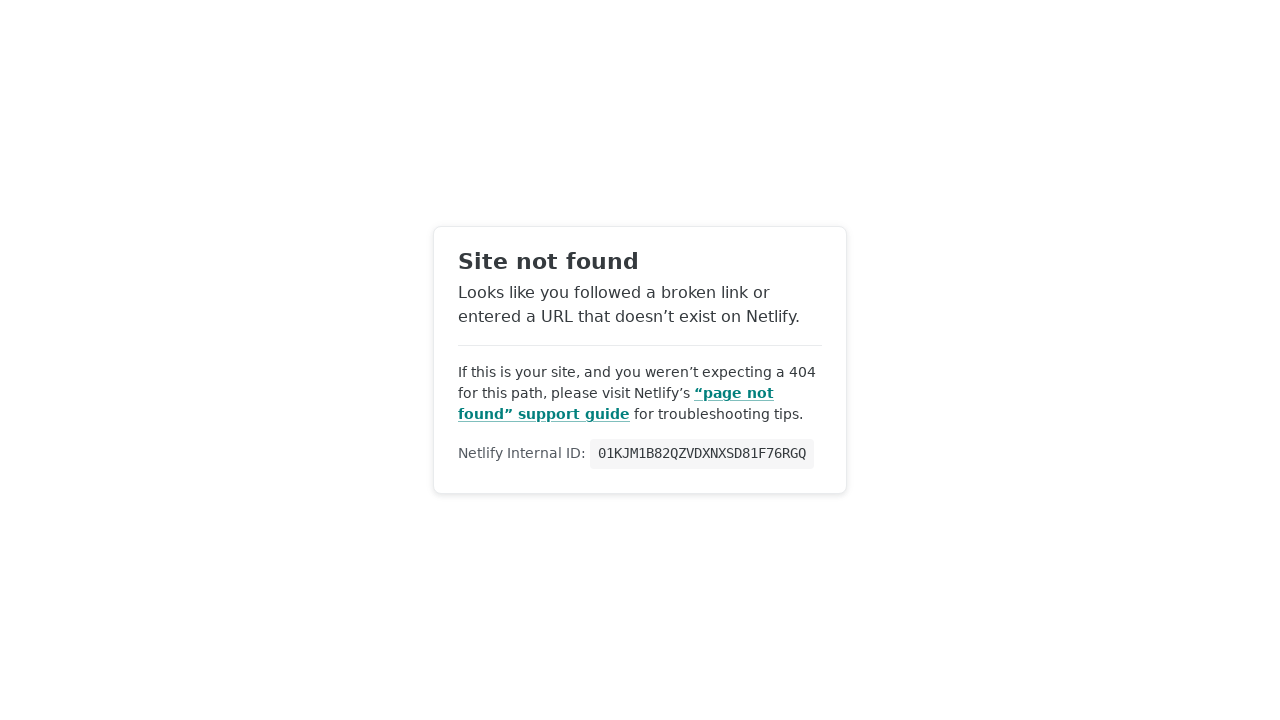

Waited for anchor links to be present on the page
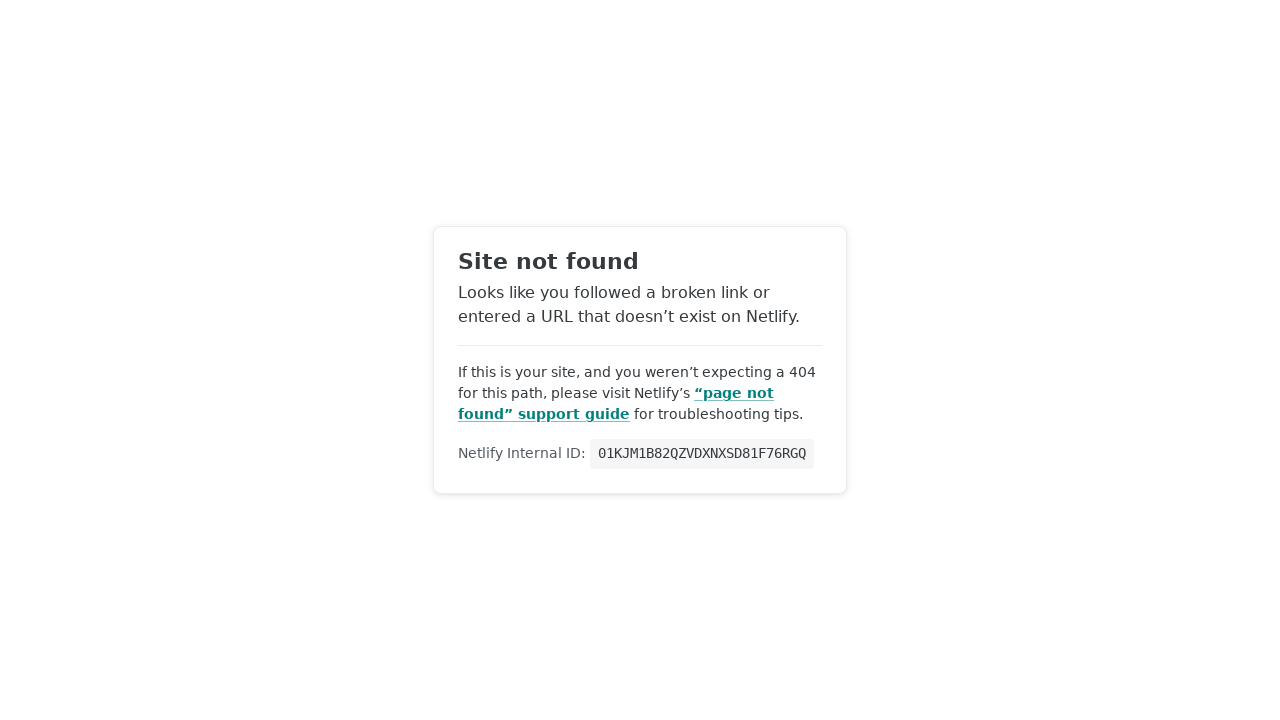

Located all anchor links on the page
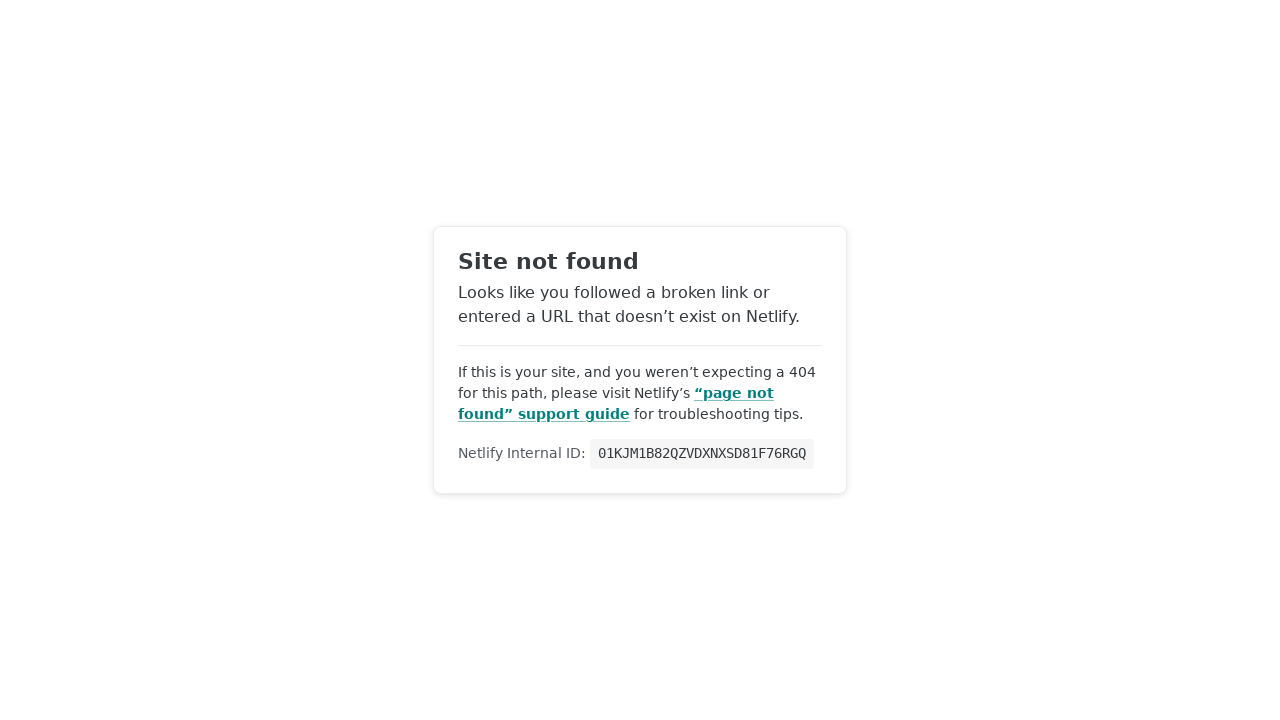

Verified first anchor link is visible
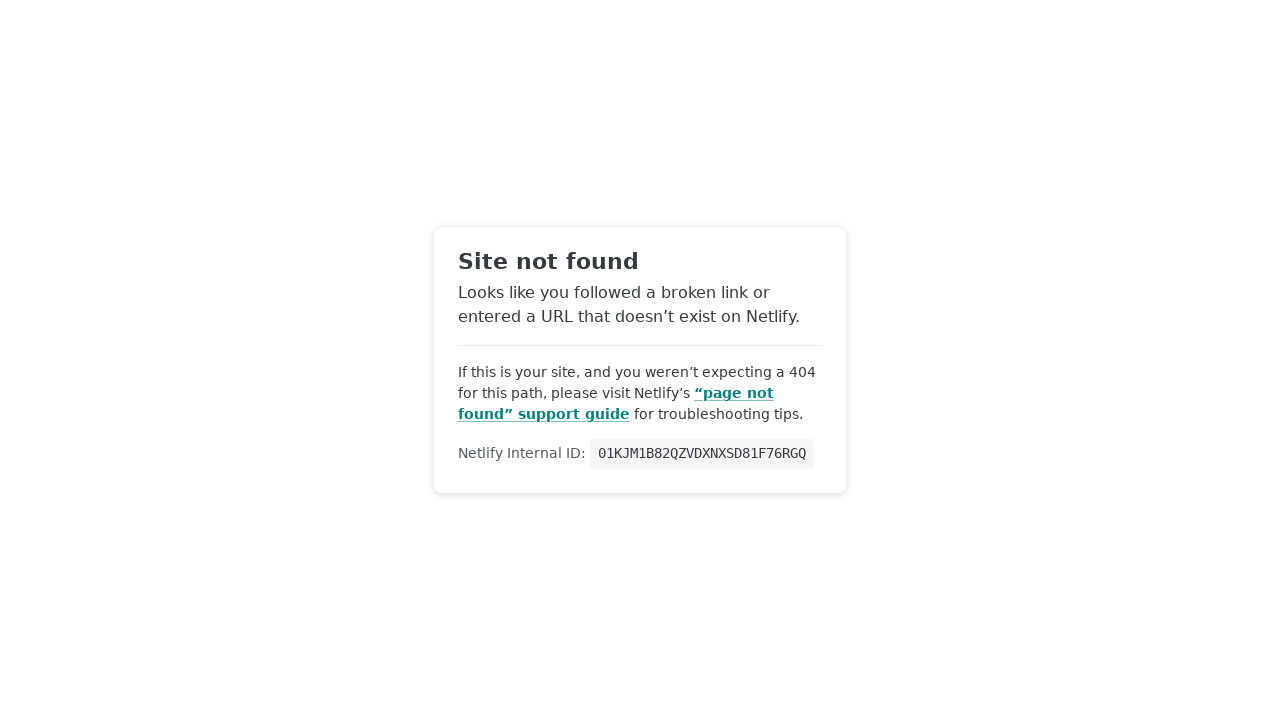

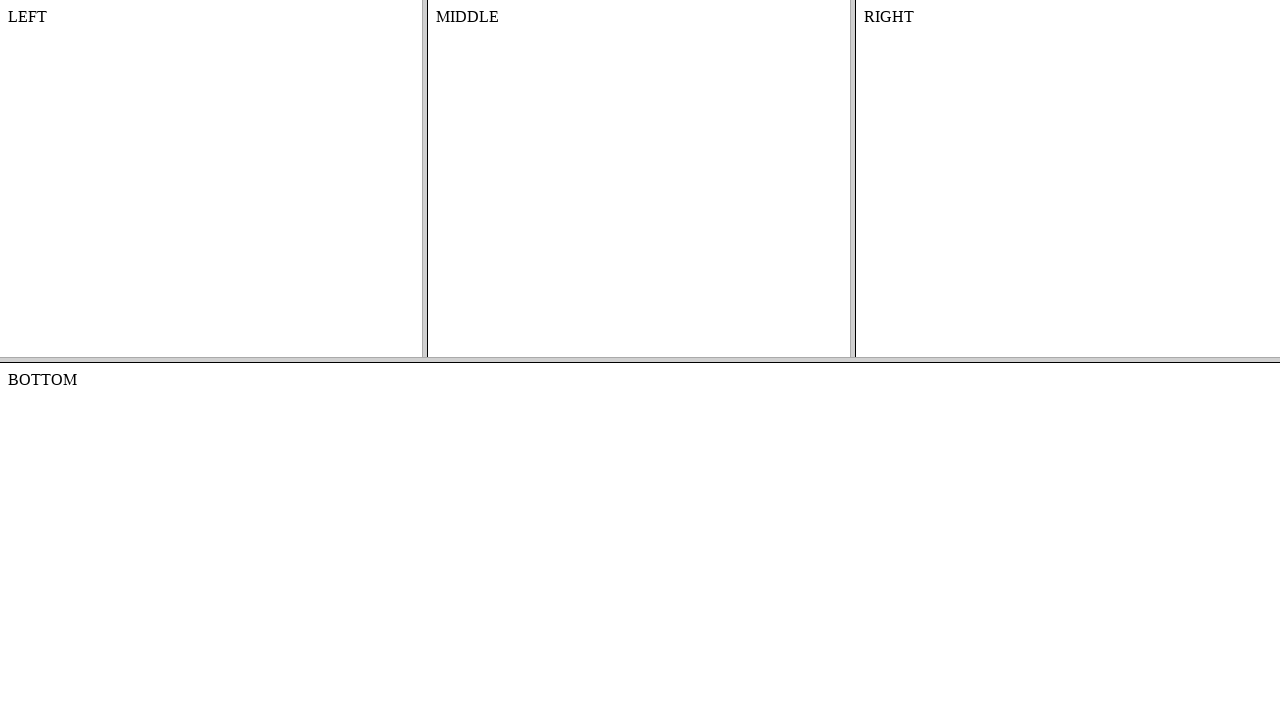